Navigates to BrowserStack homepage and scrolls to the bottom of the page using JavaScript execution

Starting URL: https://www.browserstack.com/

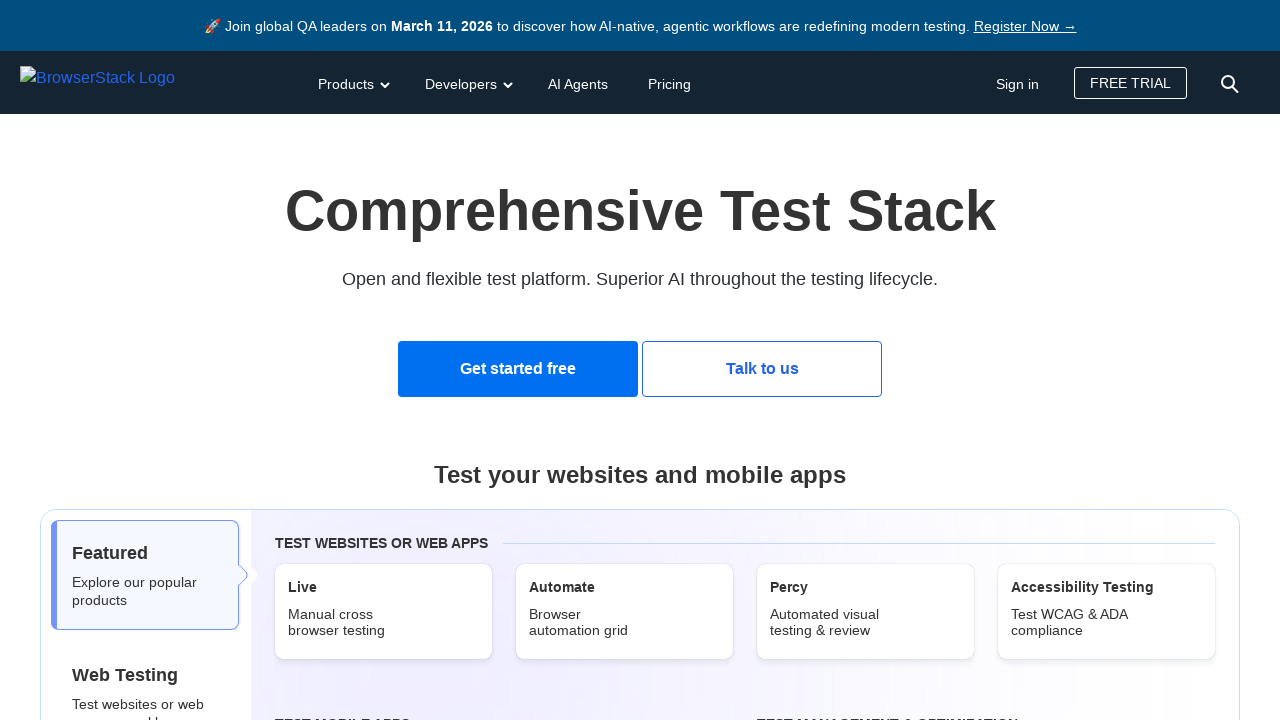

Navigated to BrowserStack homepage
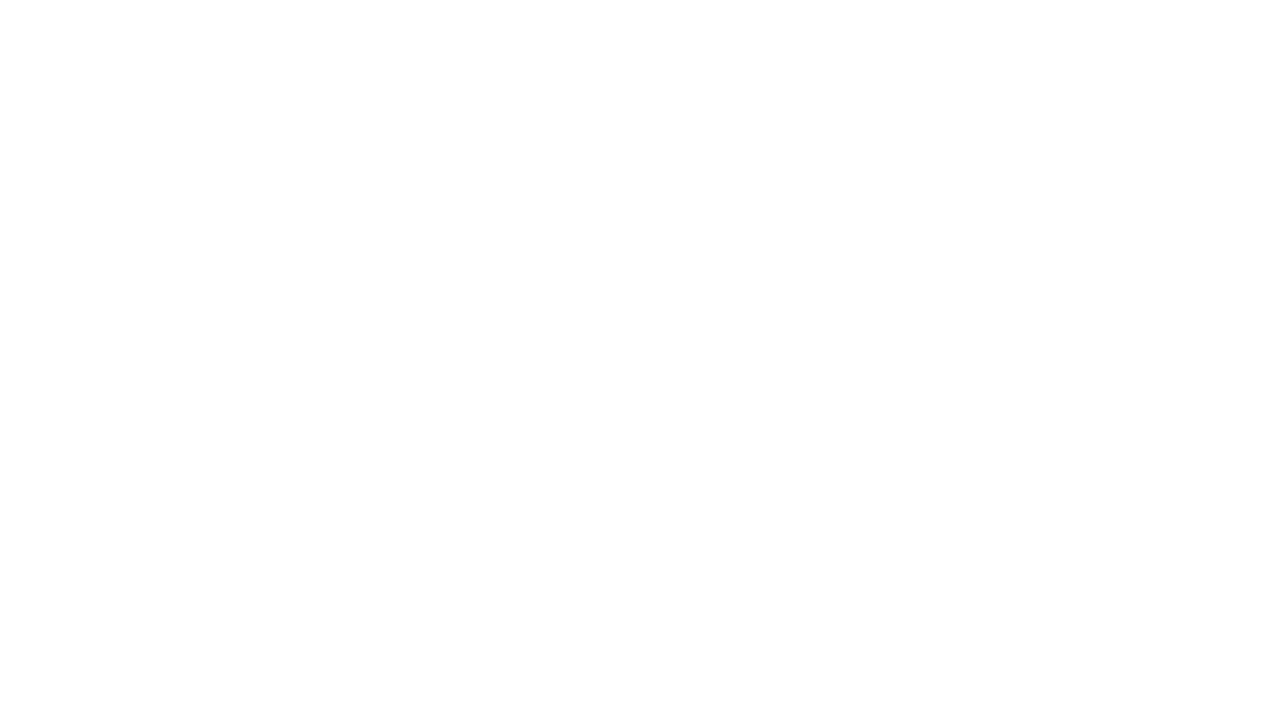

Scrolled to the bottom of the page using JavaScript
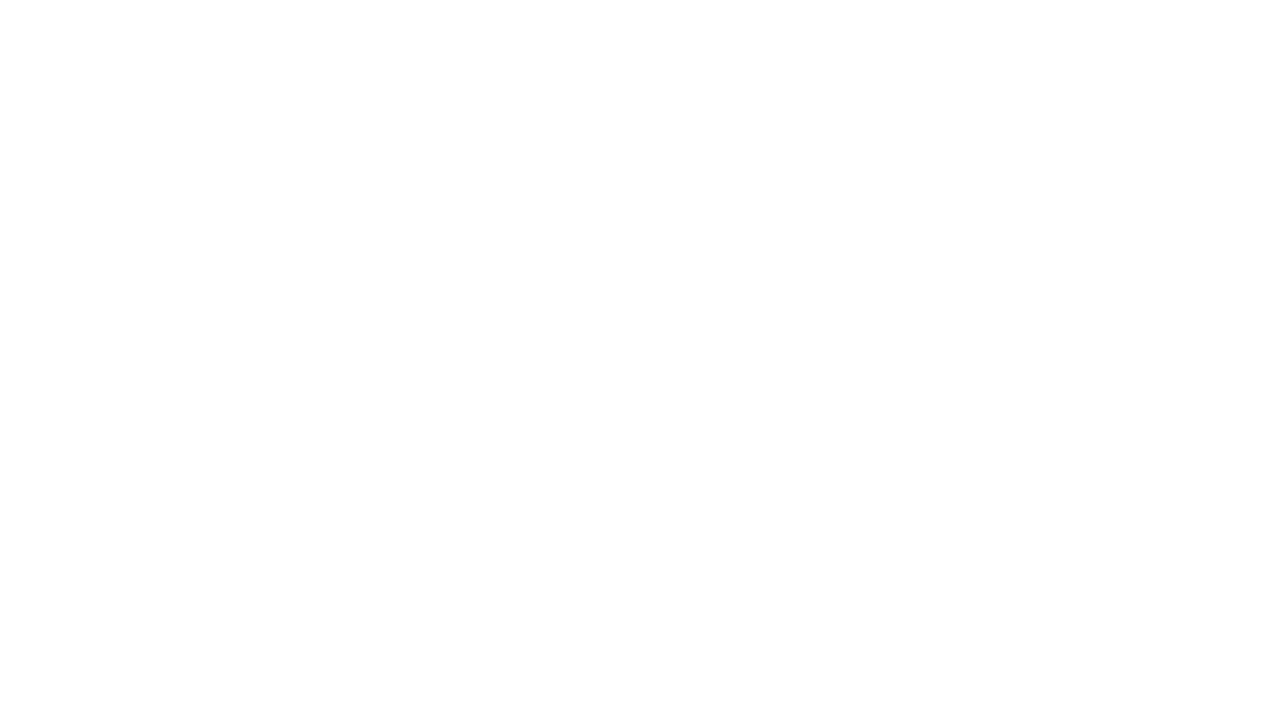

Waited 2 seconds for lazy-loaded content to appear
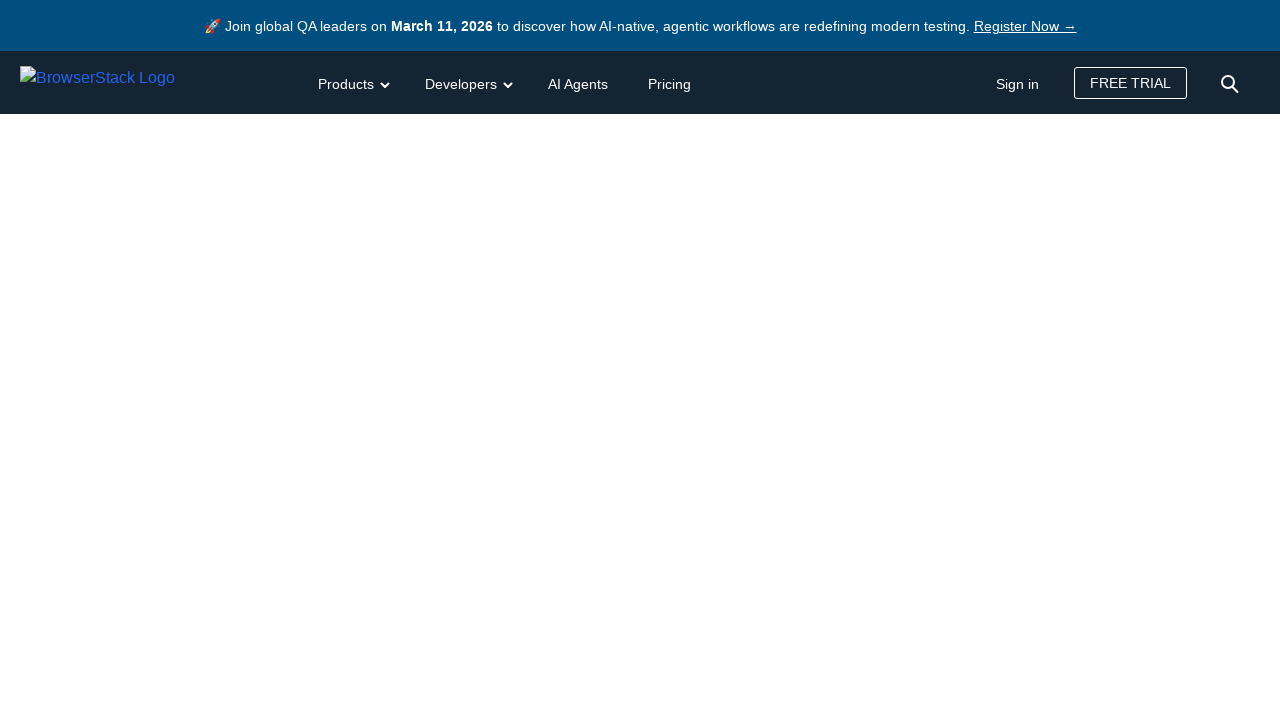

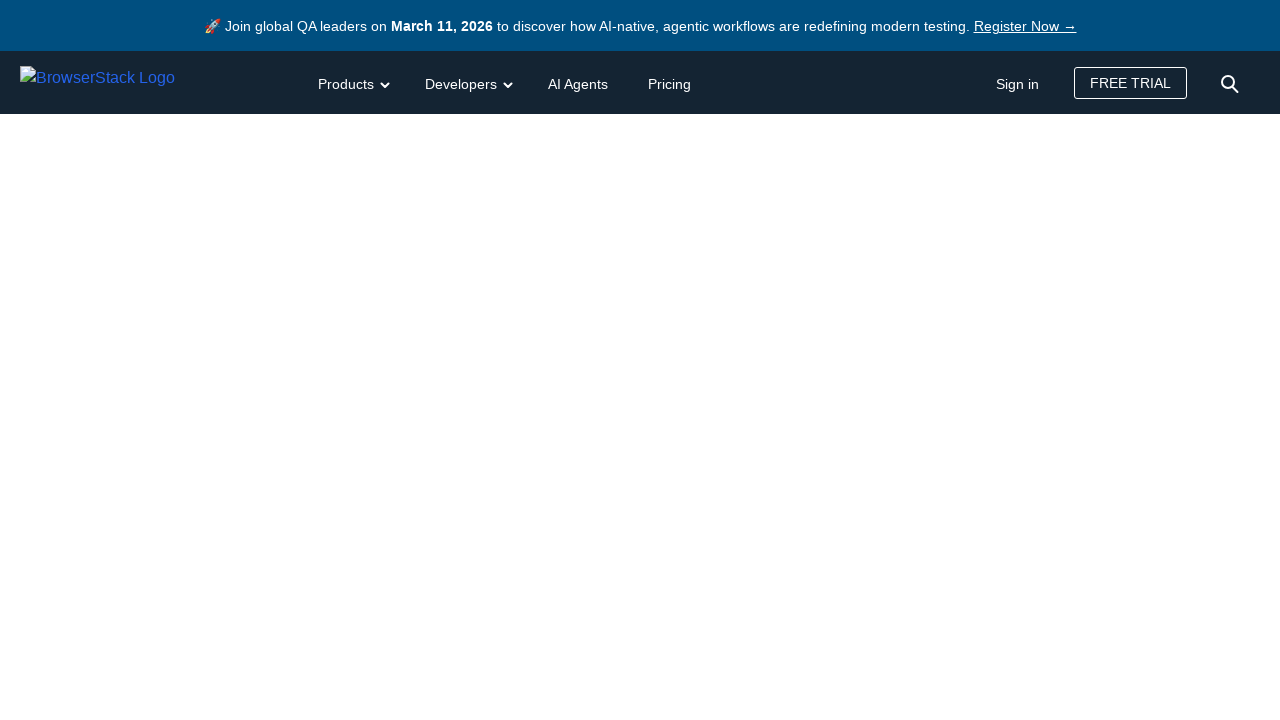